Tests modifying link attributes, clicking it, and extracting text from the resulting page using JavaScript

Starting URL: https://the-internet.herokuapp.com/windows

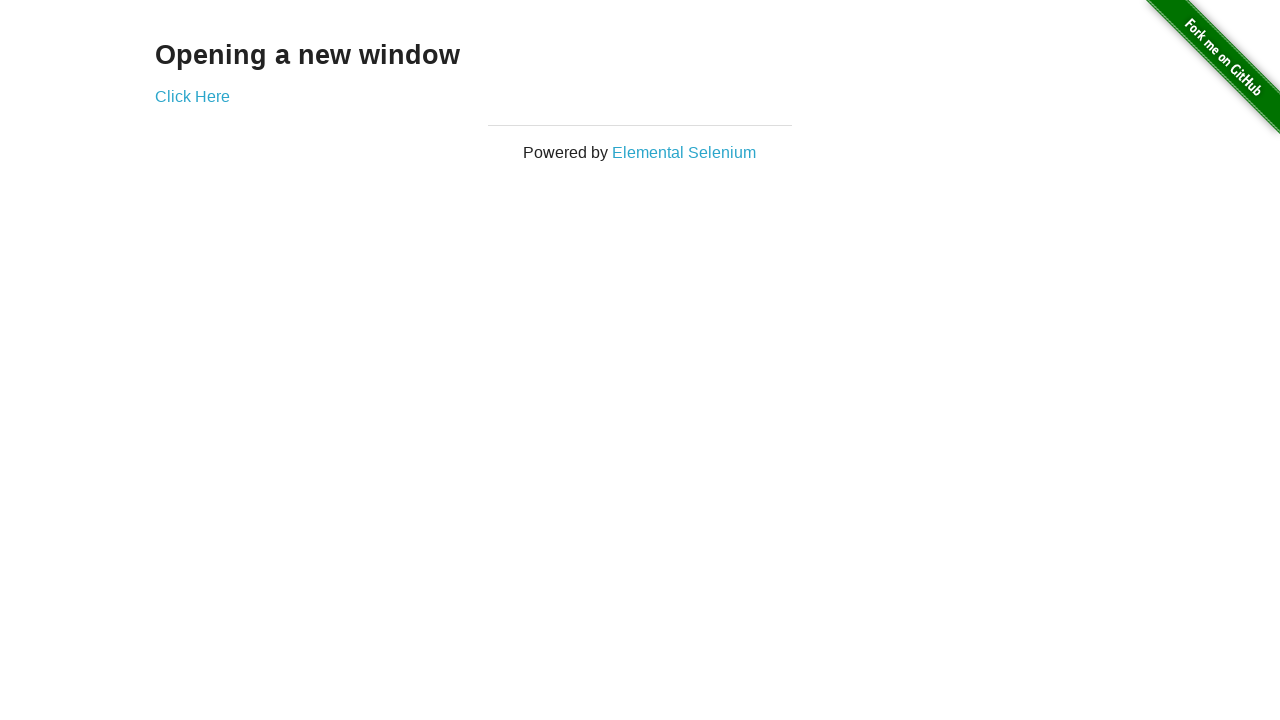

Navigated to the windows page
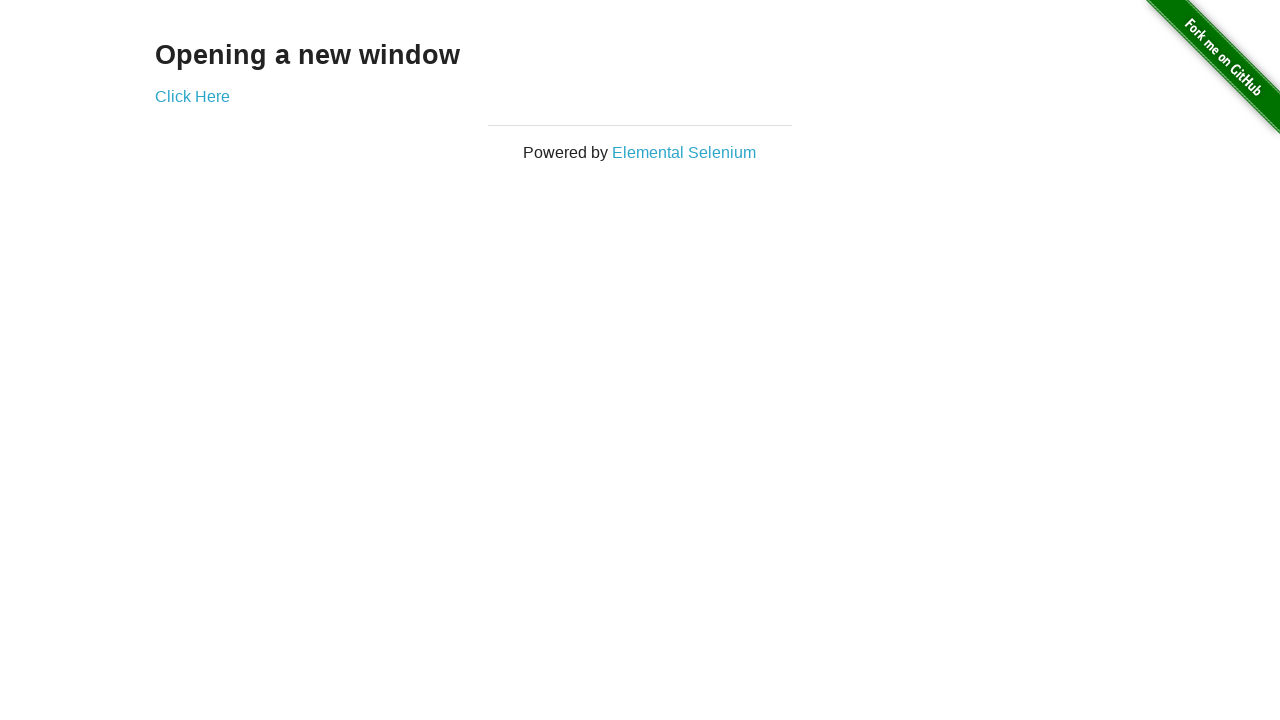

Located the 'Click Here' link element
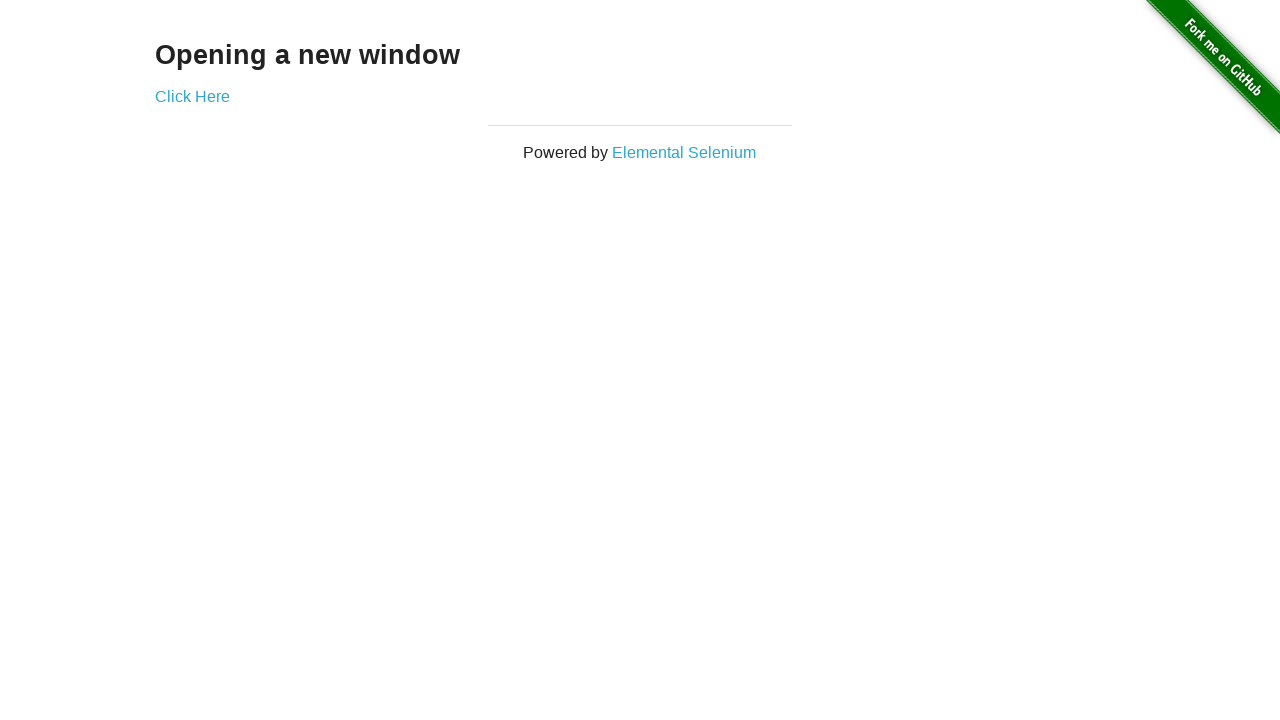

Modified link target attribute from '_blank' to '_self'
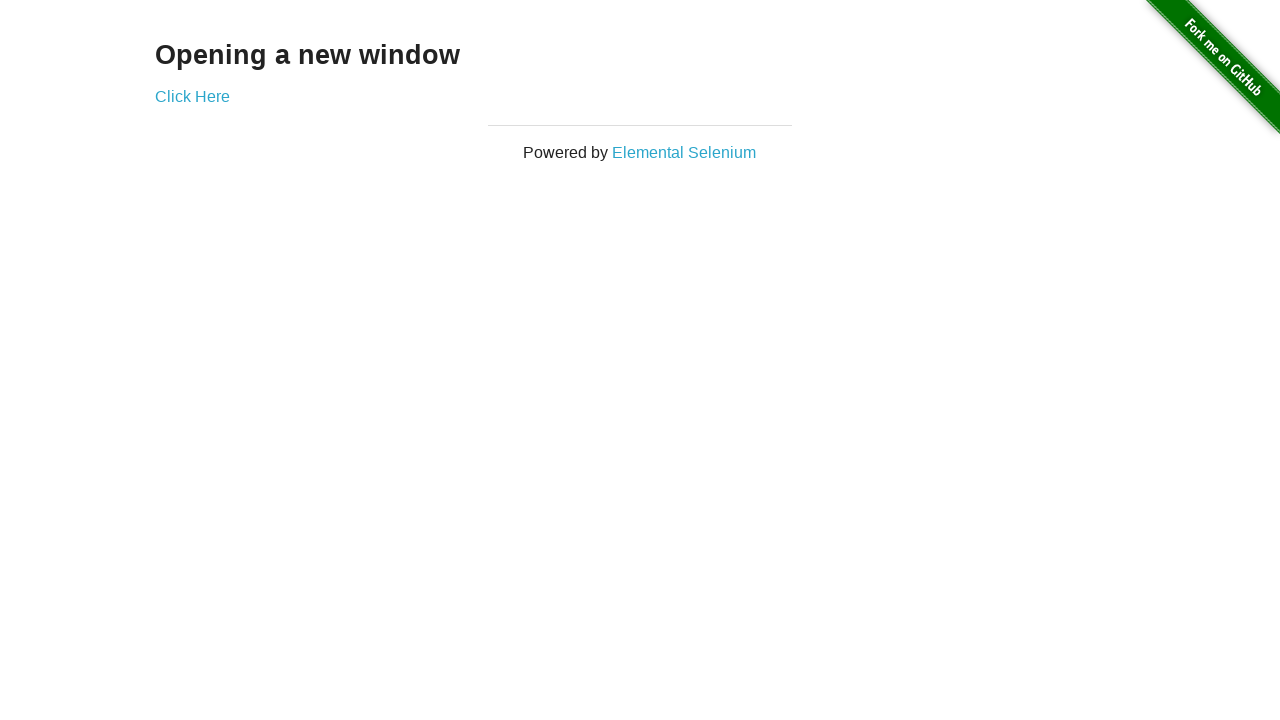

Clicked the modified link to open in same window at (192, 96) on [href='/windows/new']
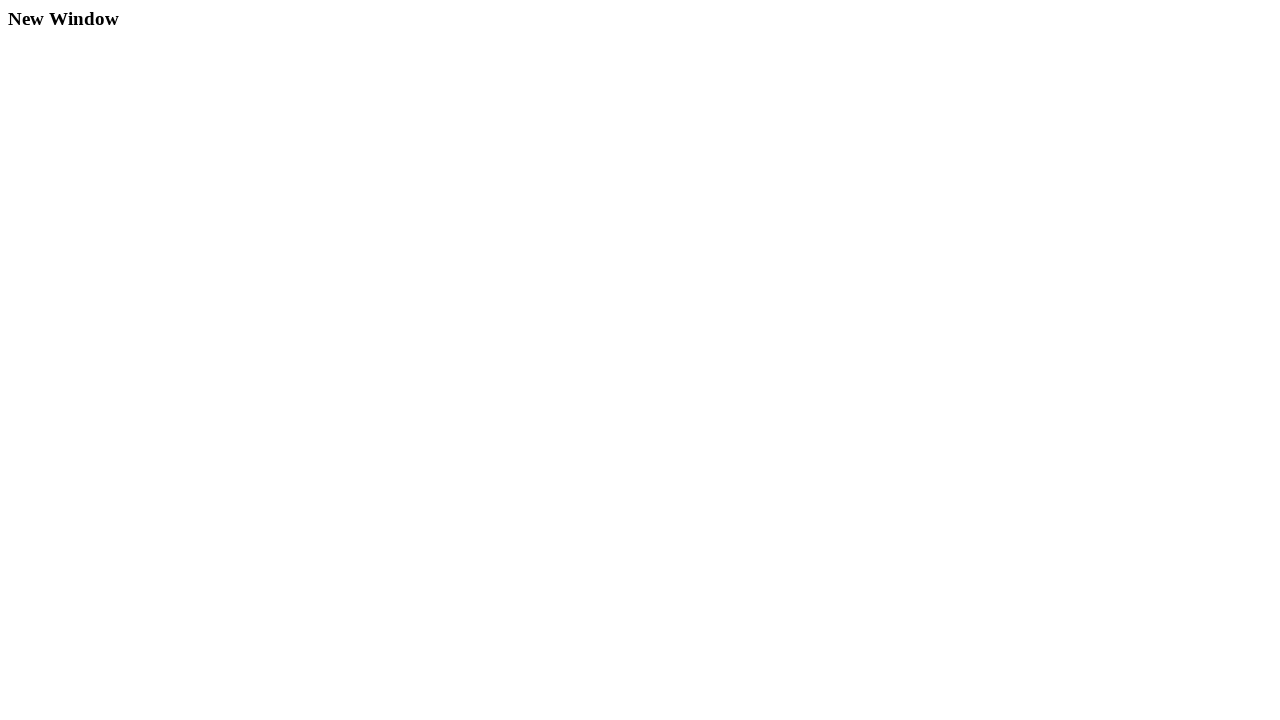

Extracted heading text from h3 element: 'New Window'
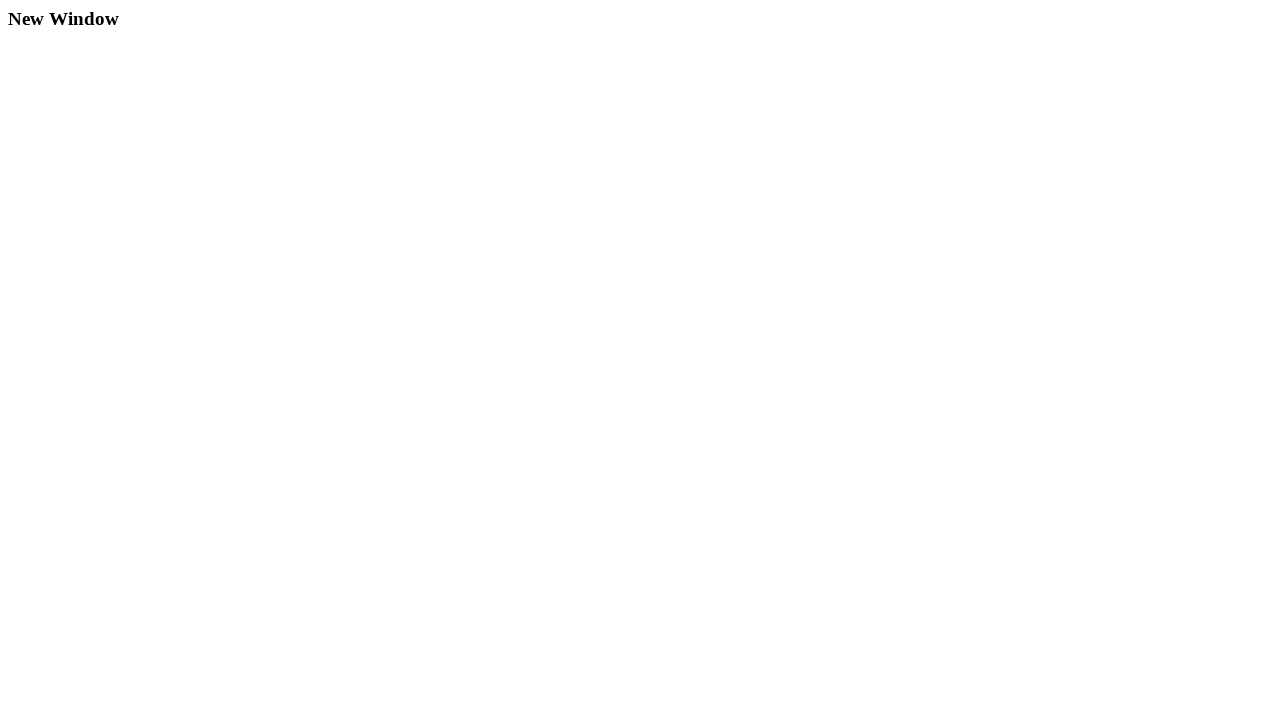

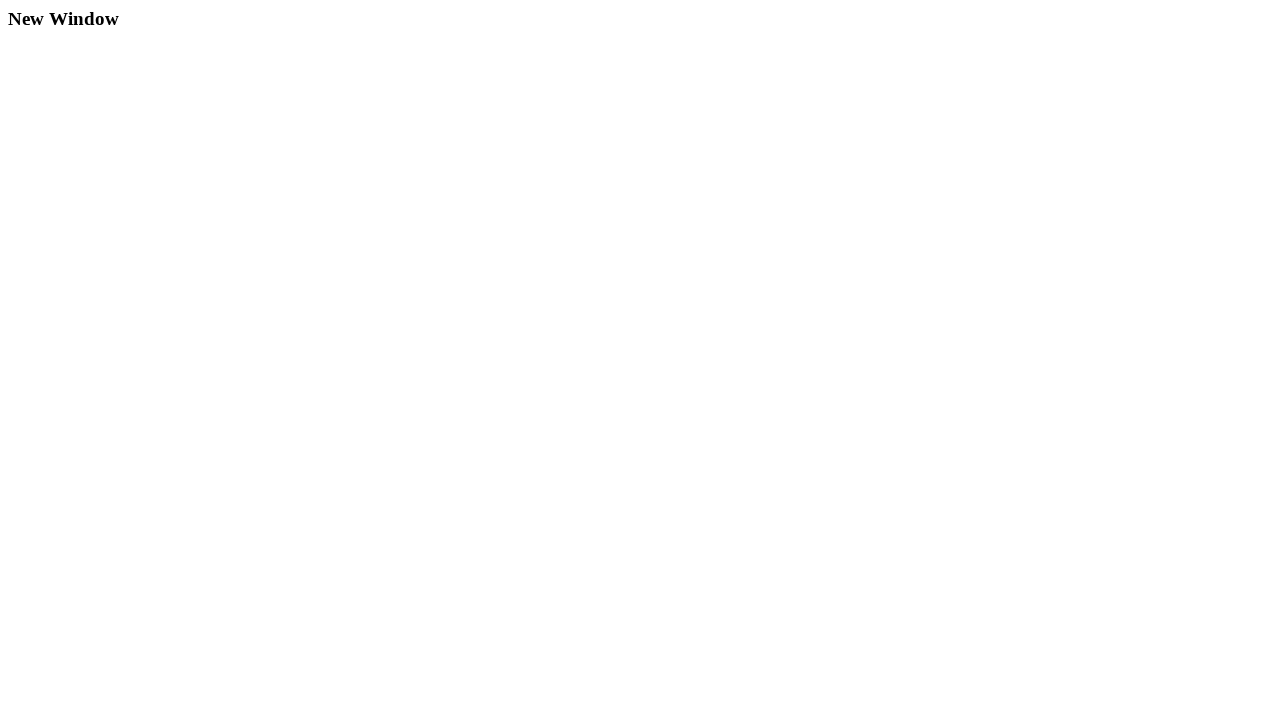